Tests dropdown functionality for selecting passengers by clicking increment buttons for adults and children

Starting URL: https://rahulshettyacademy.com/dropdownsPractise/

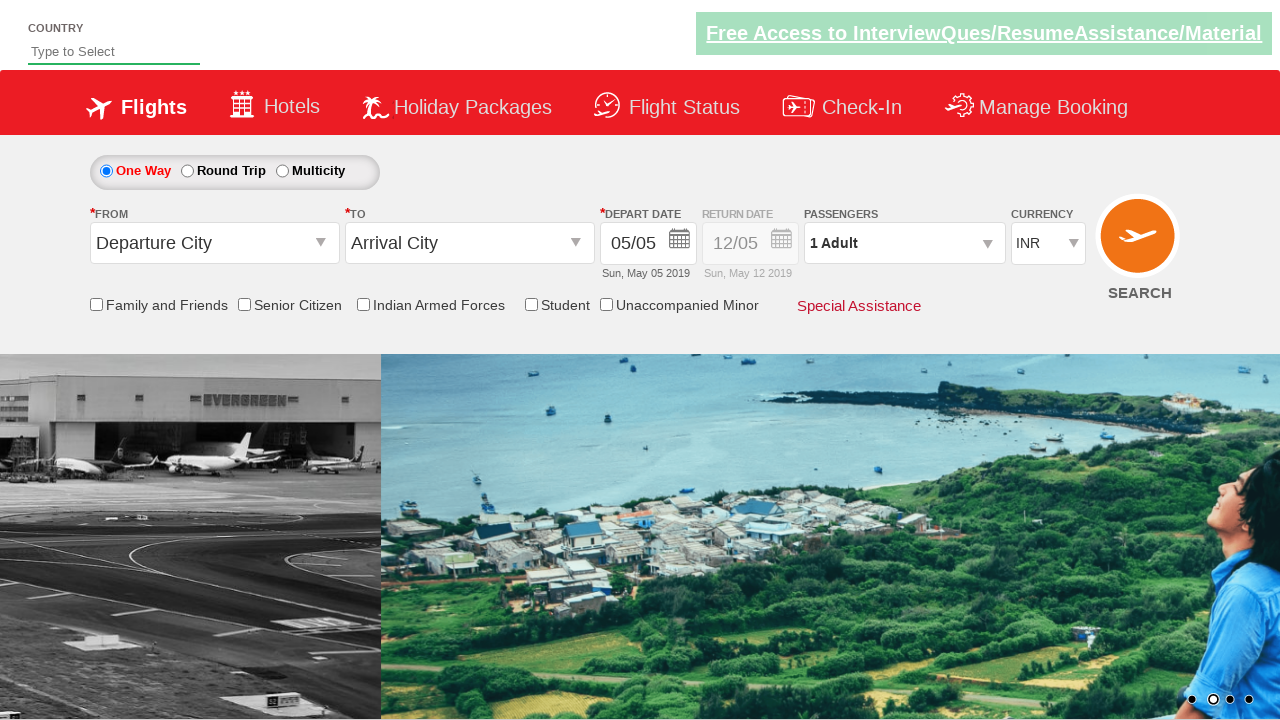

Clicked on passenger info dropdown to open it at (904, 243) on .paxinfo
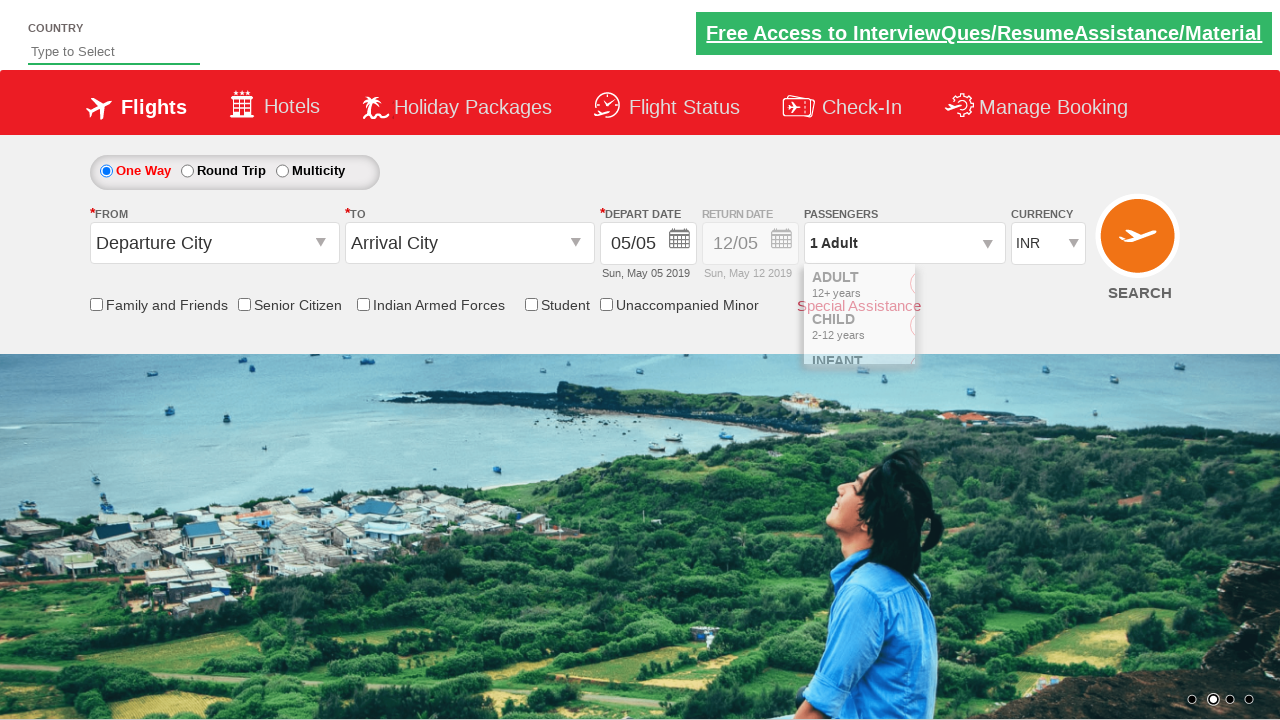

Waited for dropdown to become visible
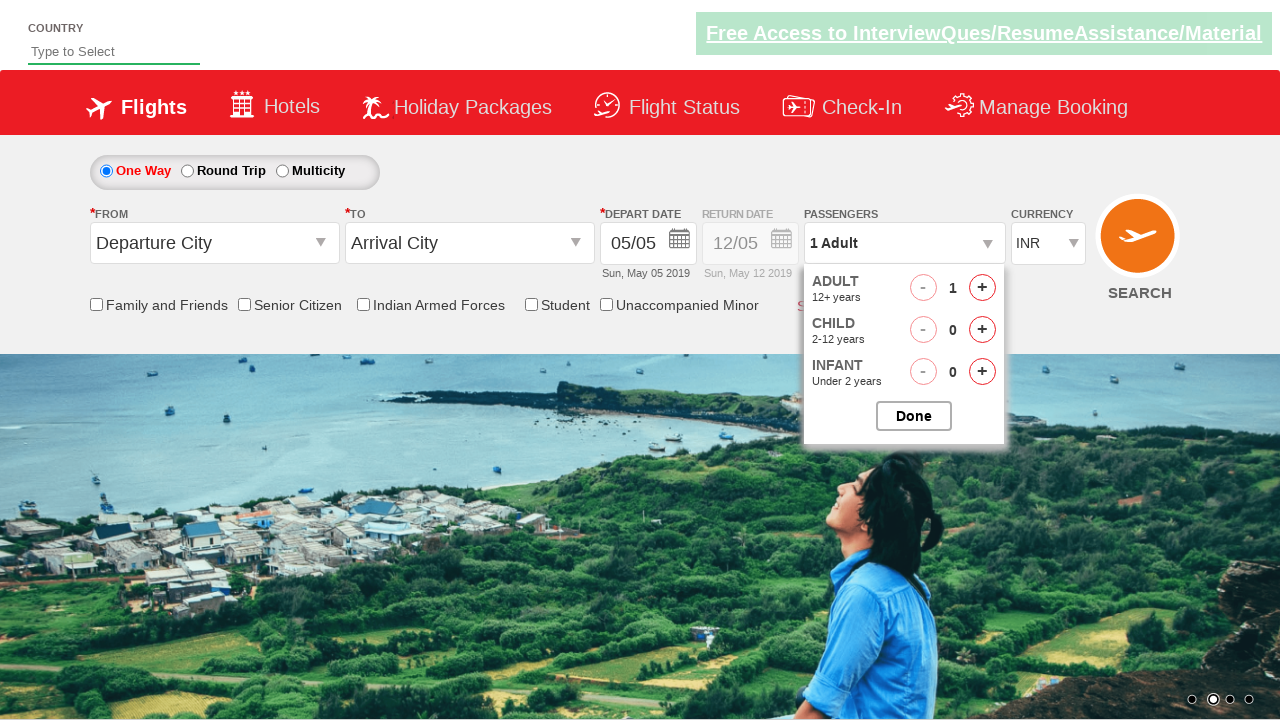

Clicked adult increment button (iteration 1/4) at (982, 288) on #hrefIncAdt
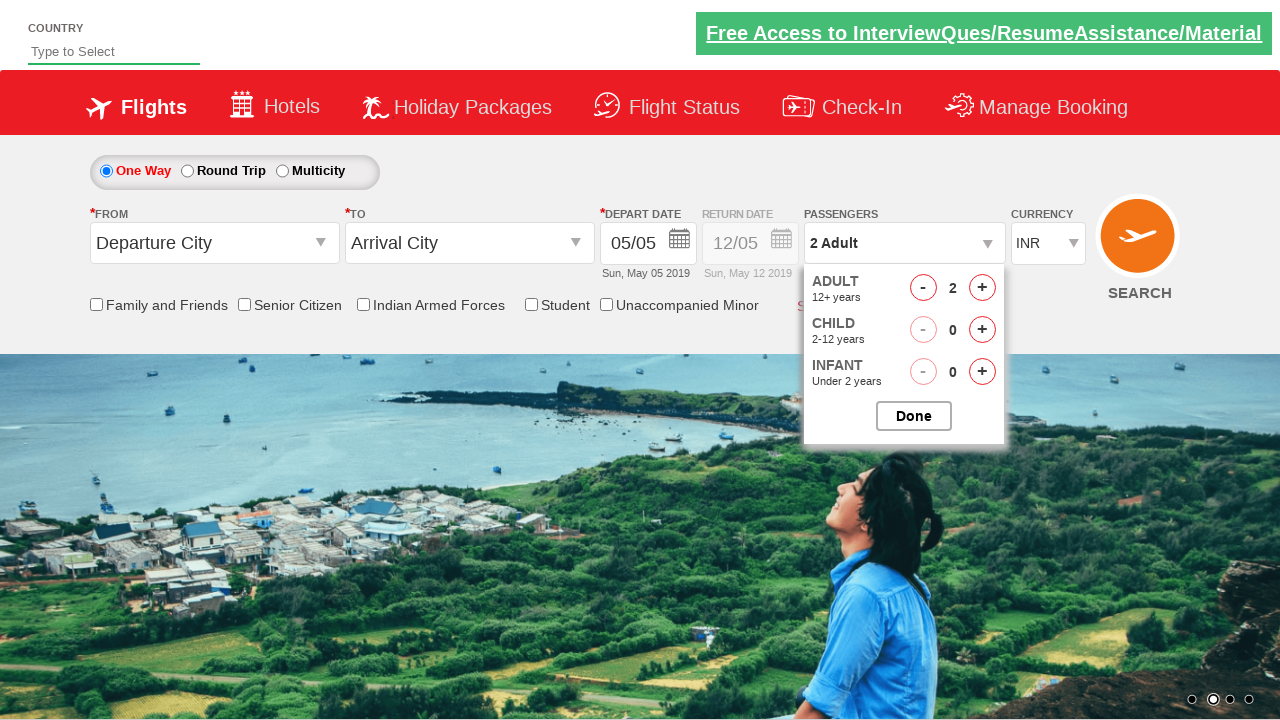

Clicked adult increment button (iteration 2/4) at (982, 288) on #hrefIncAdt
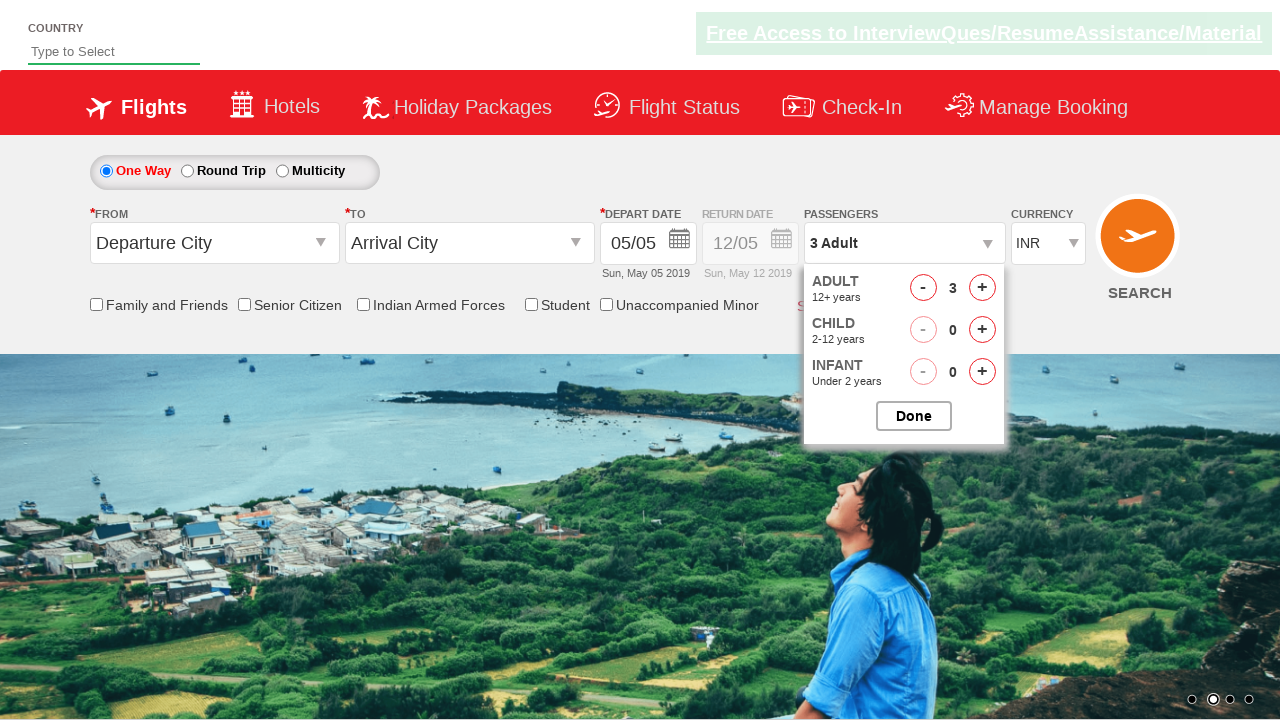

Clicked adult increment button (iteration 3/4) at (982, 288) on #hrefIncAdt
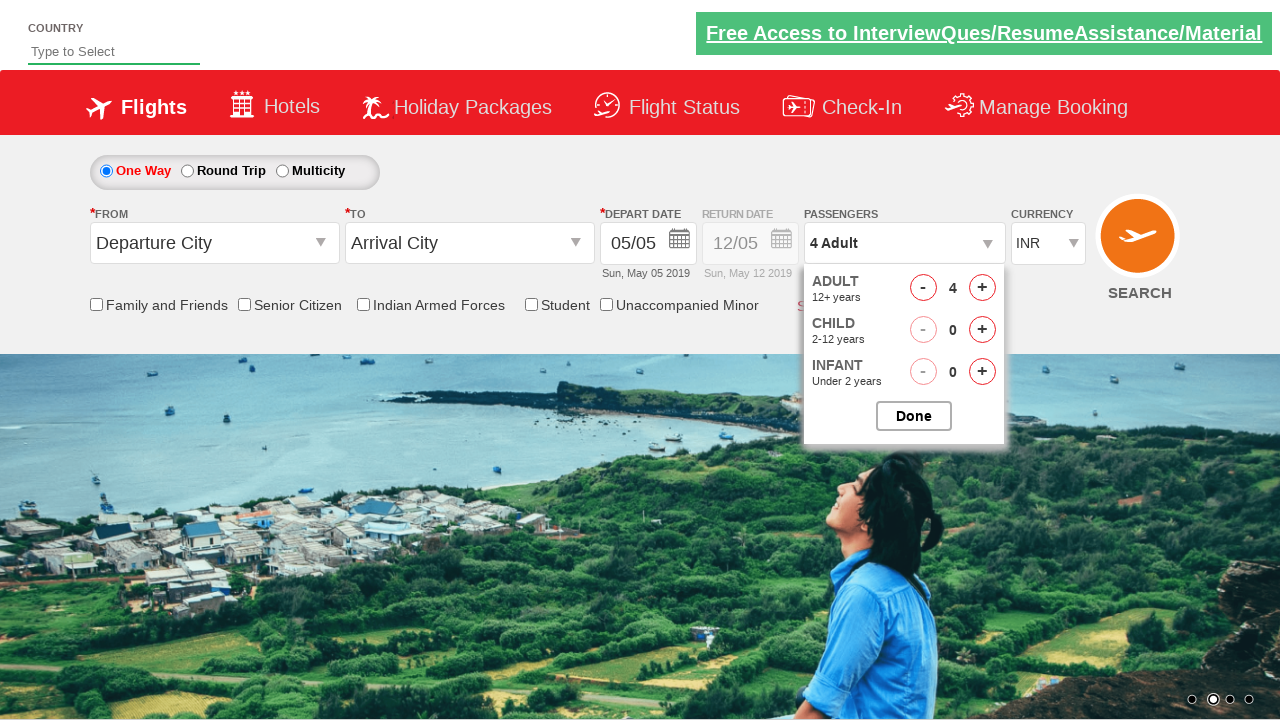

Clicked adult increment button (iteration 4/4) at (982, 288) on #hrefIncAdt
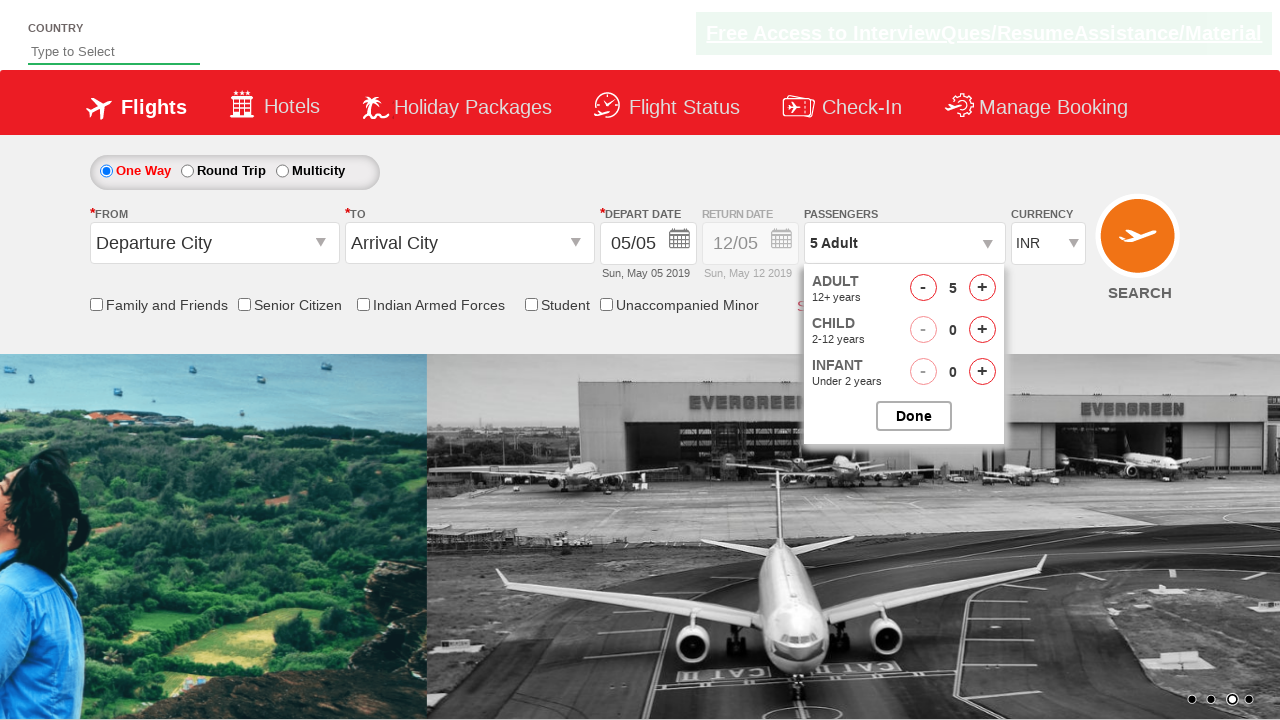

Clicked child increment button (iteration 1/4) at (982, 330) on #hrefIncChd
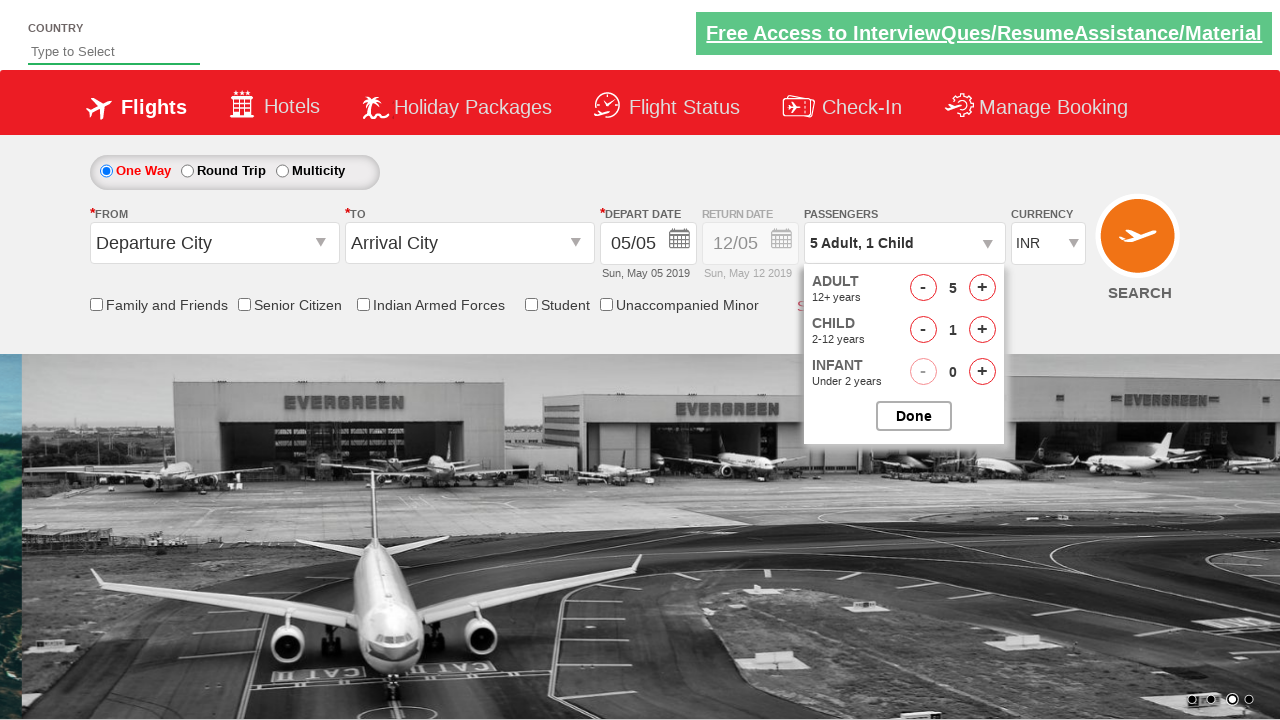

Clicked child increment button (iteration 2/4) at (982, 330) on #hrefIncChd
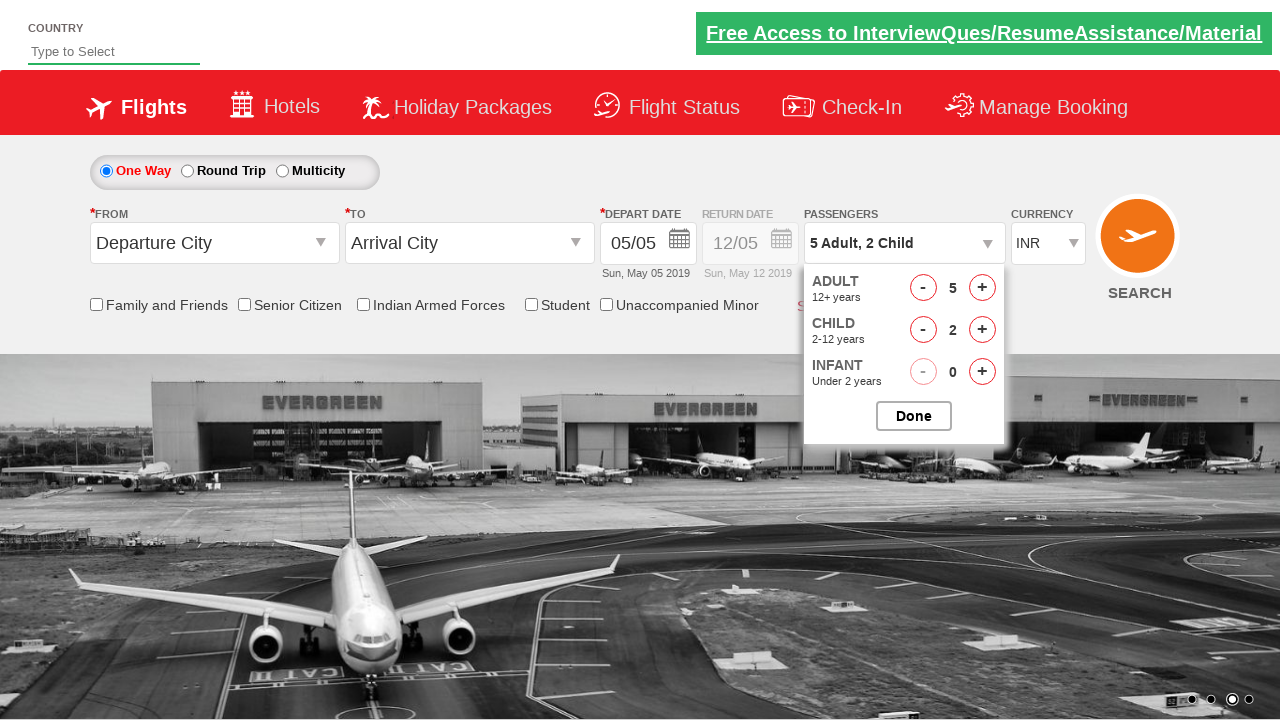

Clicked child increment button (iteration 3/4) at (982, 330) on #hrefIncChd
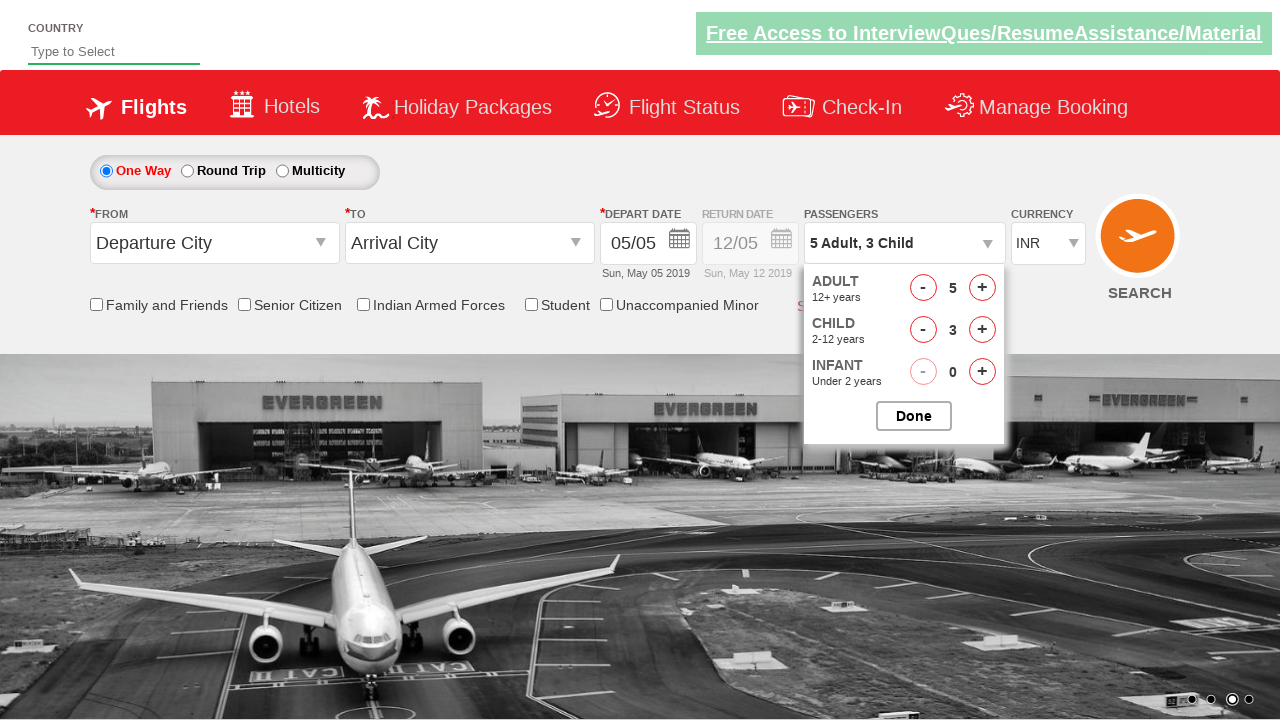

Clicked child increment button (iteration 4/4) at (982, 330) on #hrefIncChd
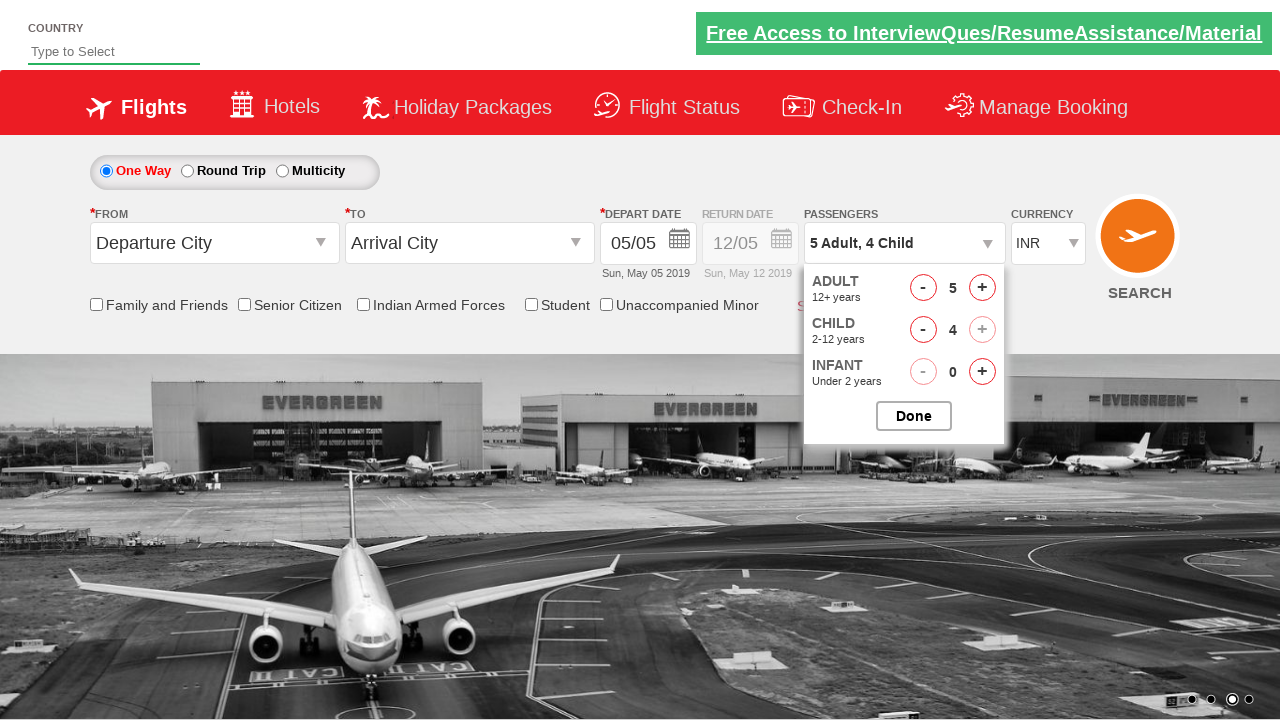

Retrieved passenger info text: 5 Adult, 4 Child
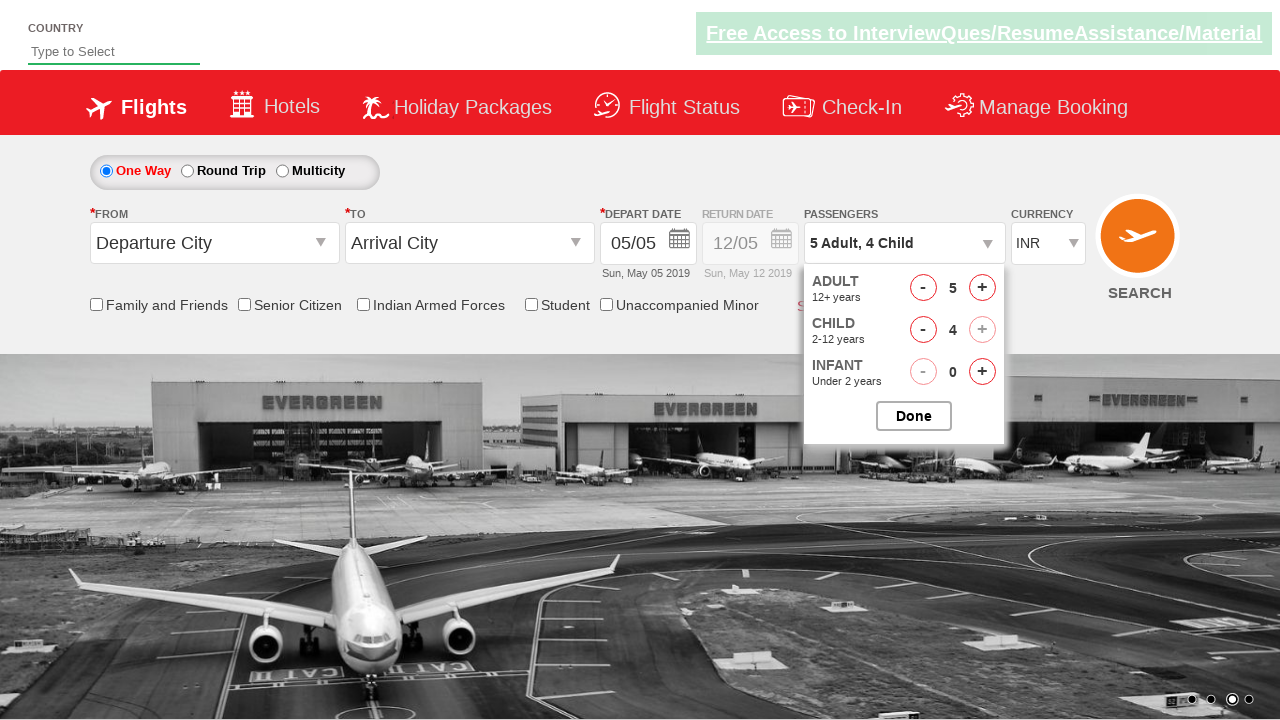

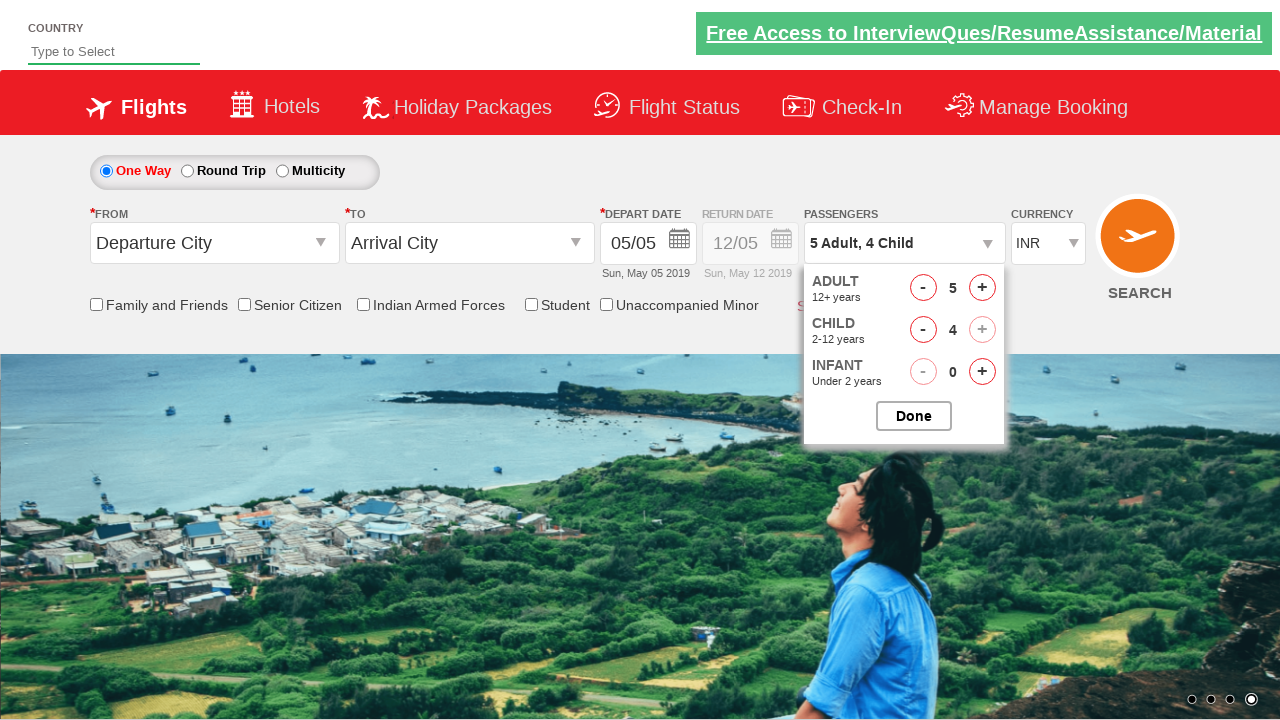